Tests navigation by clicking on a link to the homepage and verifying the URL changes.

Starting URL: https://acctabootcamp.github.io/site/examples/actions

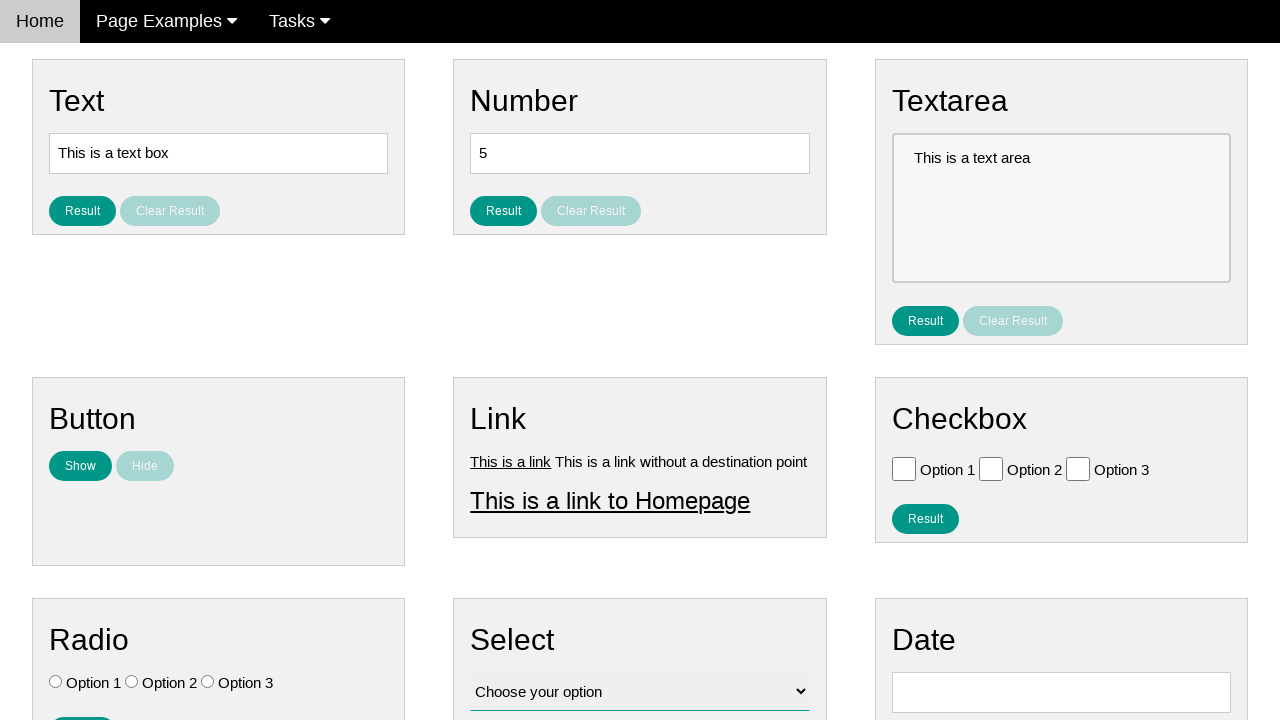

Clicked on homepage link at (610, 500) on #homepage_link
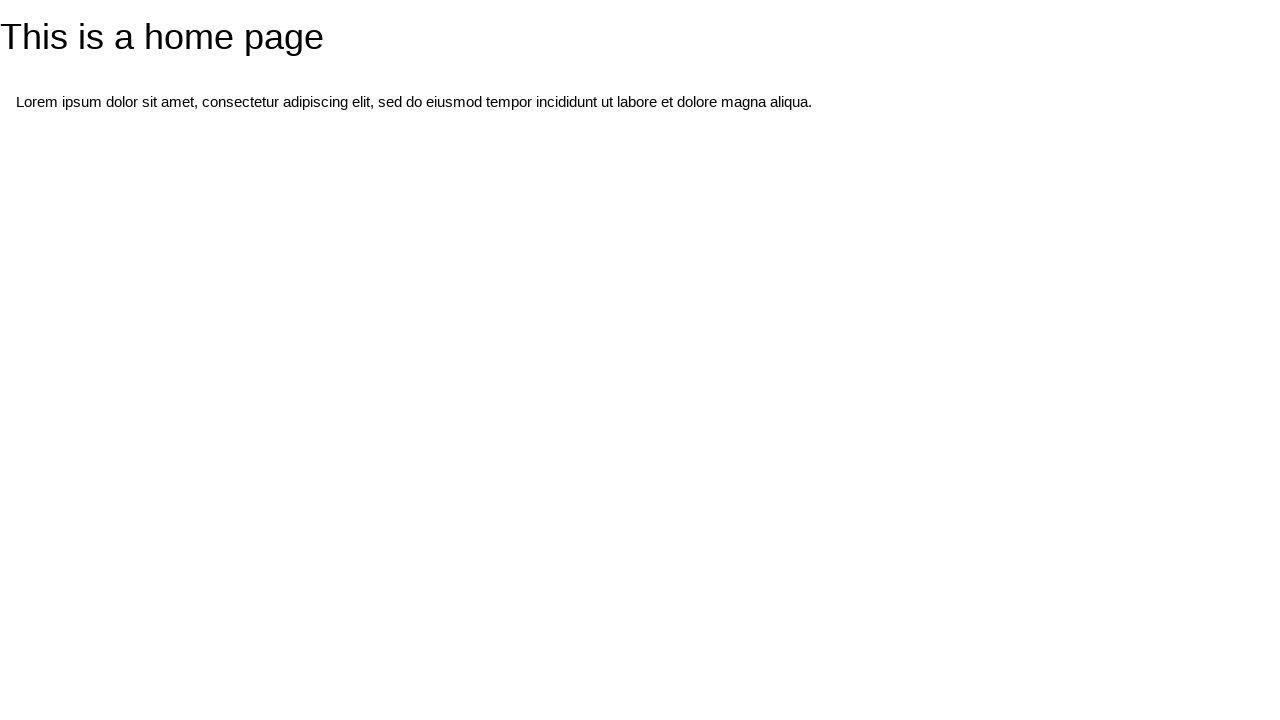

Navigation completed and network idle
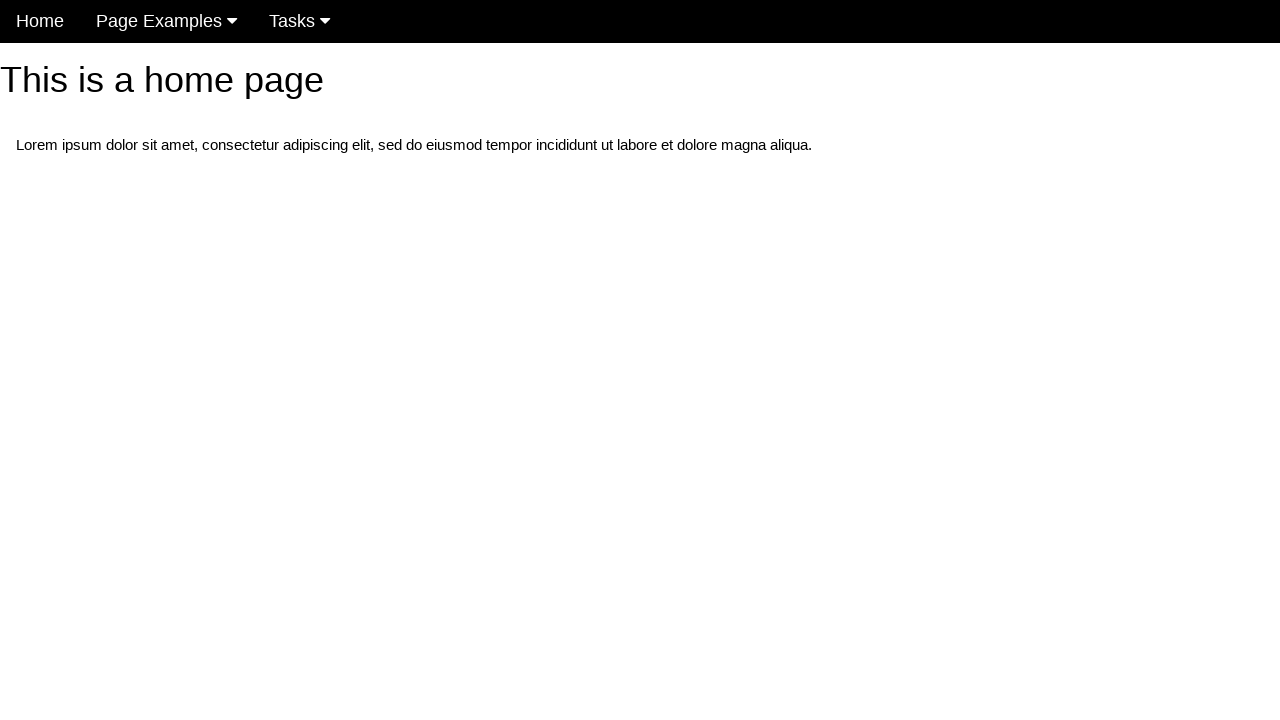

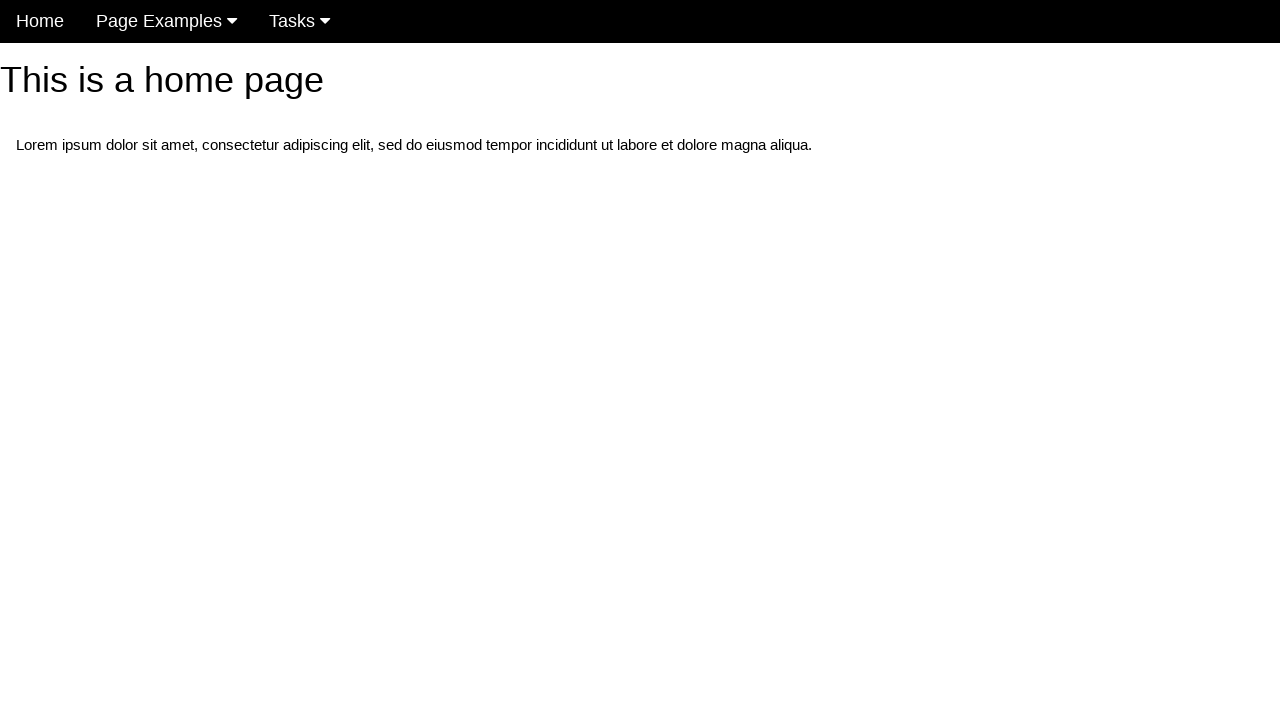